Tests radio button functionality by selecting a radio option and verifying it is checked

Starting URL: https://rahulshettyacademy.com/AutomationPractice/

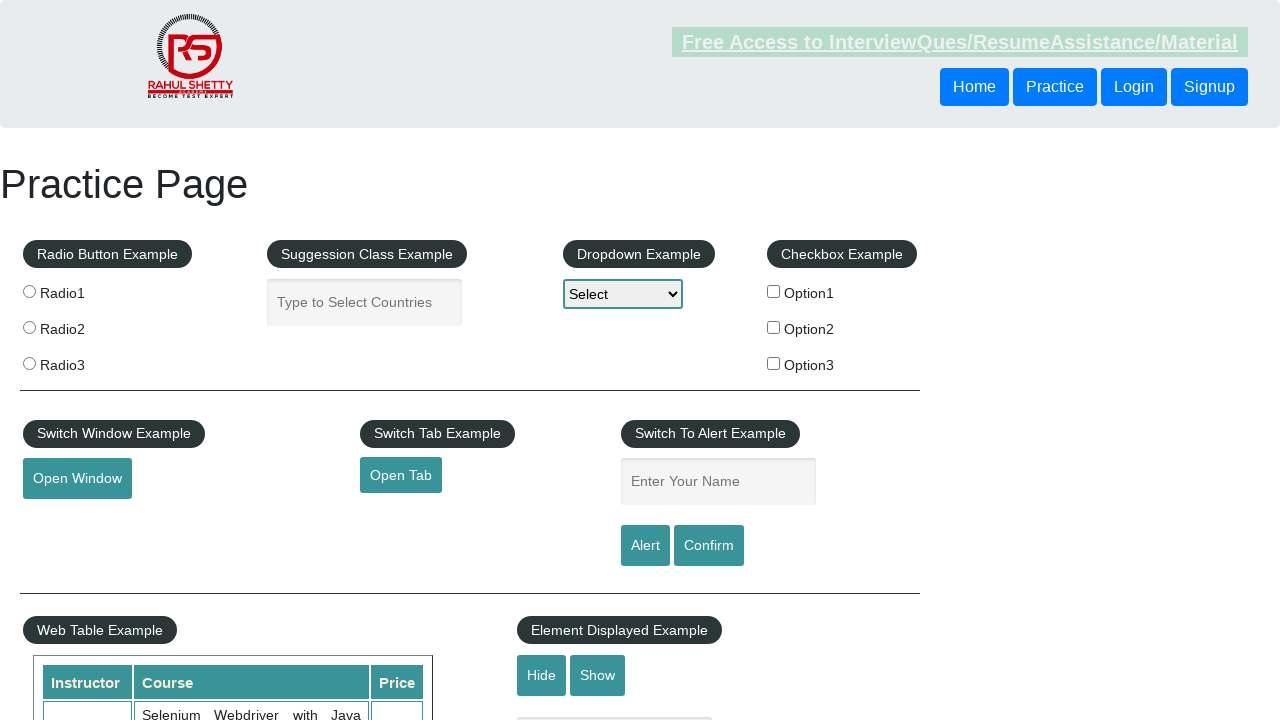

Radio button section loaded
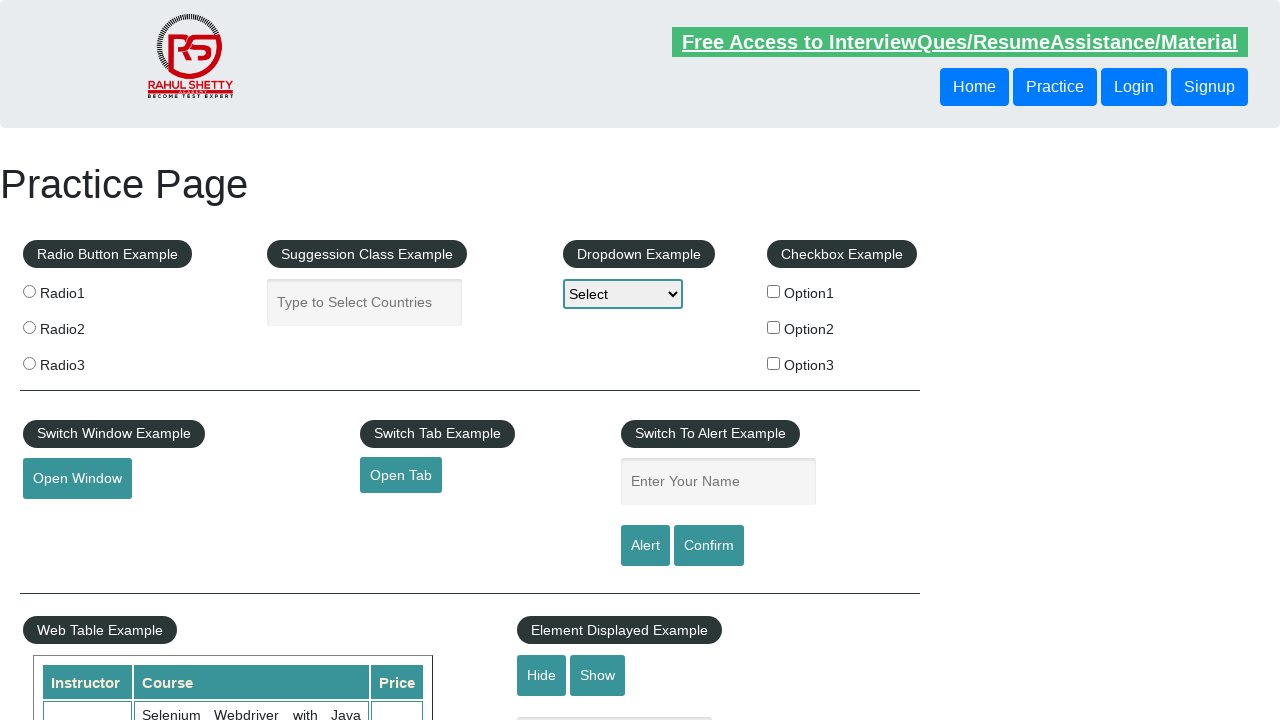

Selected radio button option 2 at (29, 327) on input[value='radio2']
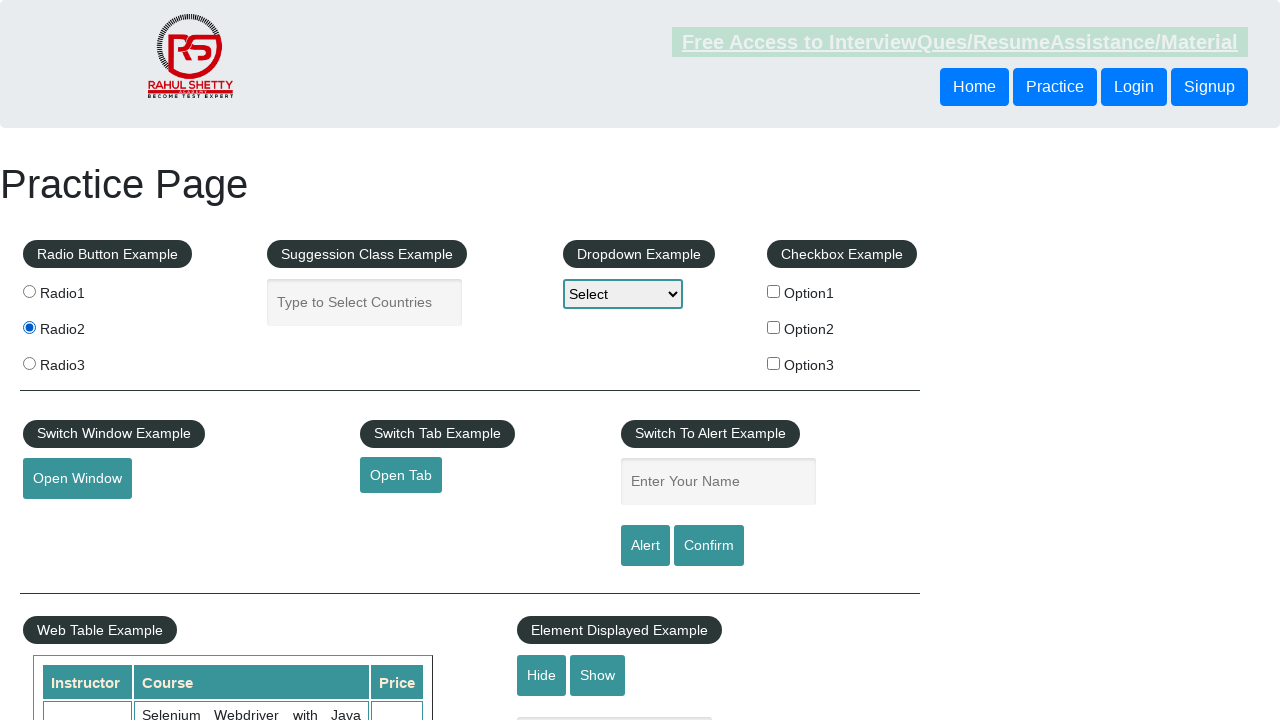

Verified radio button option 2 is checked
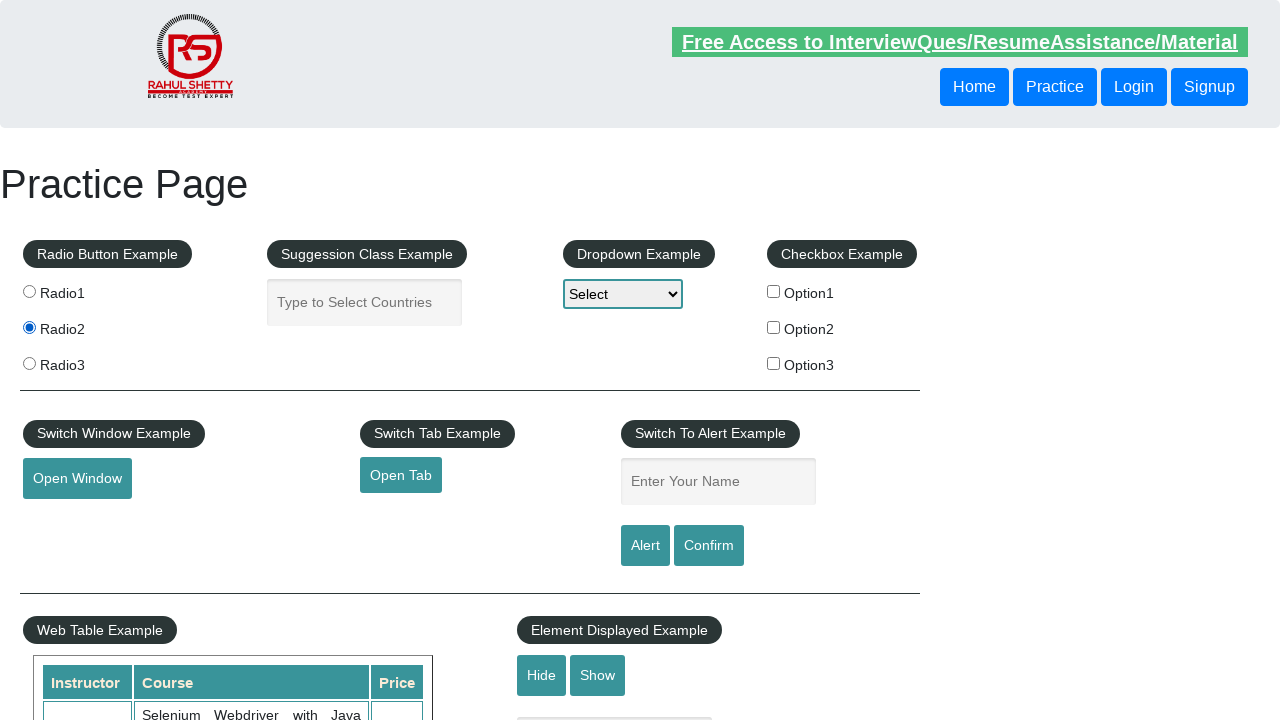

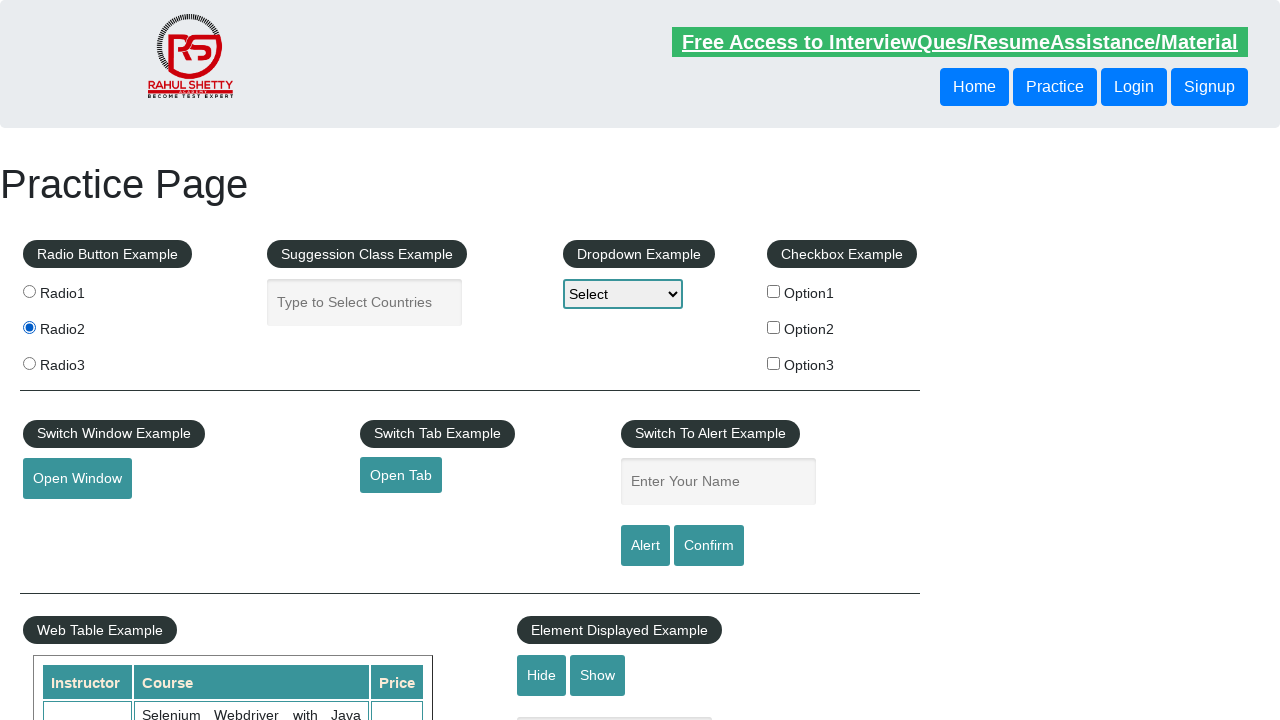